Tests registration form with an existing username to verify that an error message is displayed when attempting to register with a duplicate username.

Starting URL: https://hoangduy0610.github.io/ncc-sg-automation-workshop-1/register.html

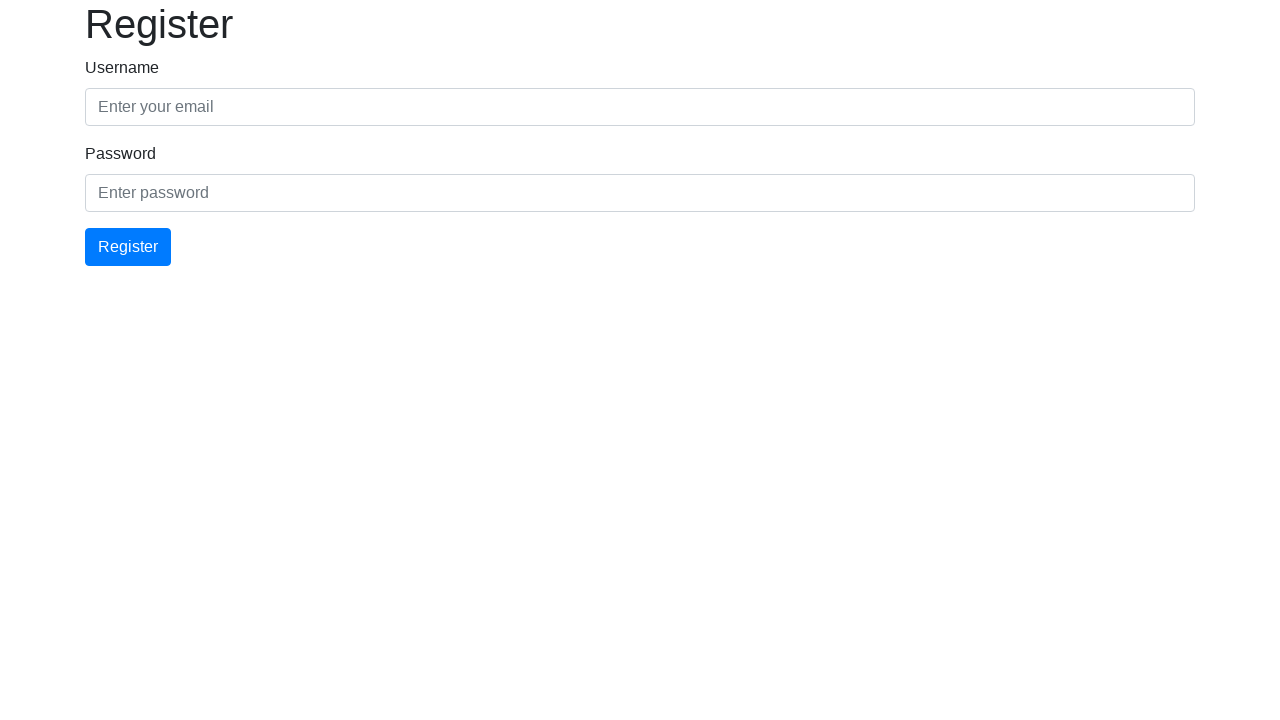

Filled email field with 'Thytest01' on #email
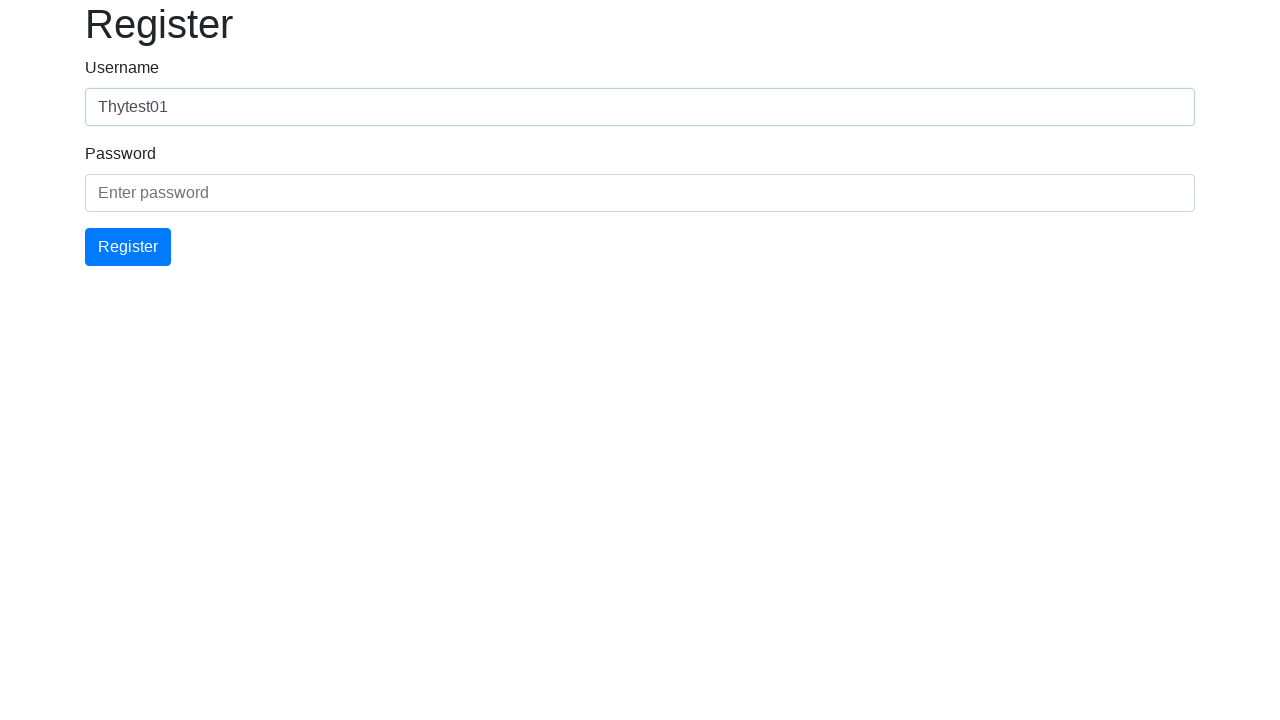

Filled password field with 'Thy123' on #password
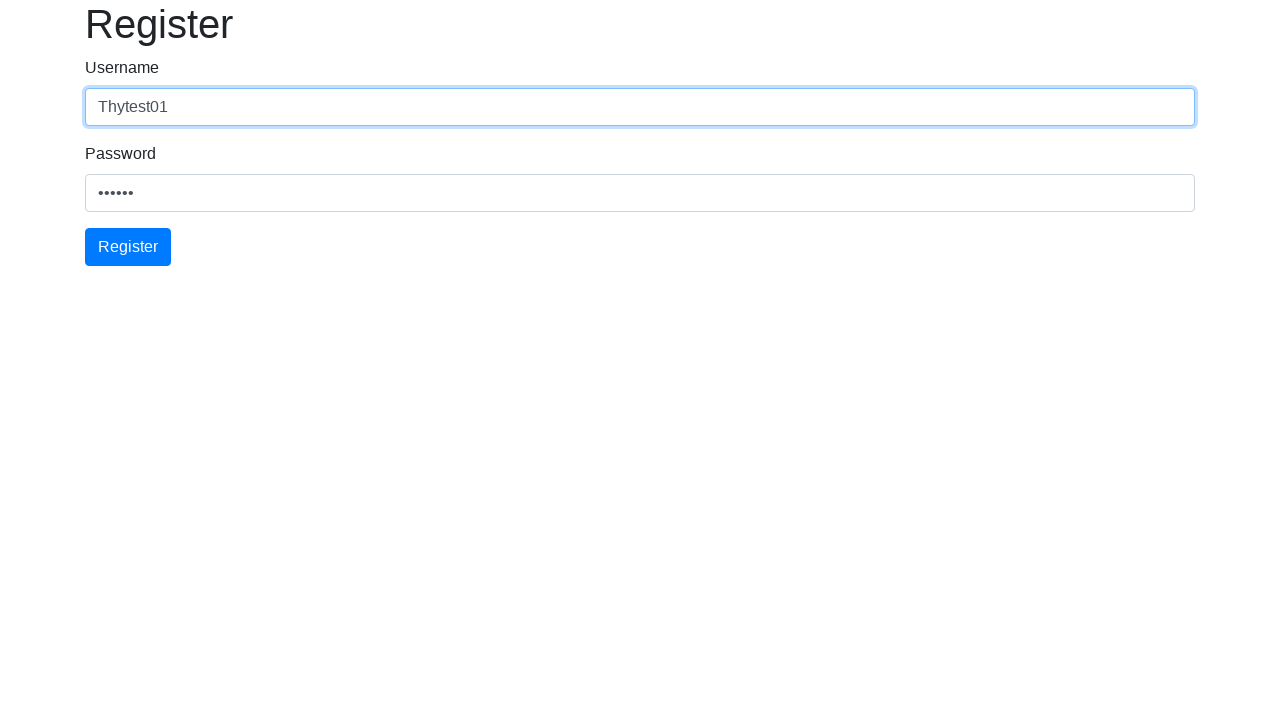

Clicked register button at (128, 247) on button
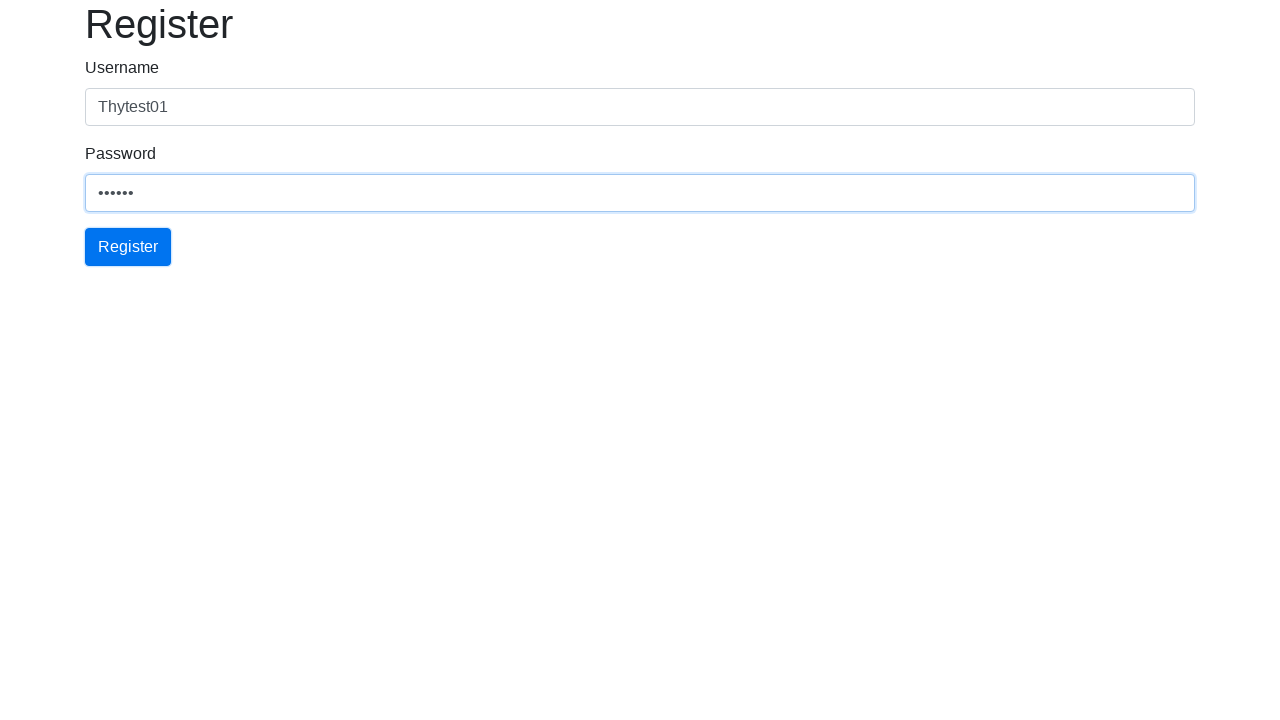

Error message appeared indicating duplicate username registration failed
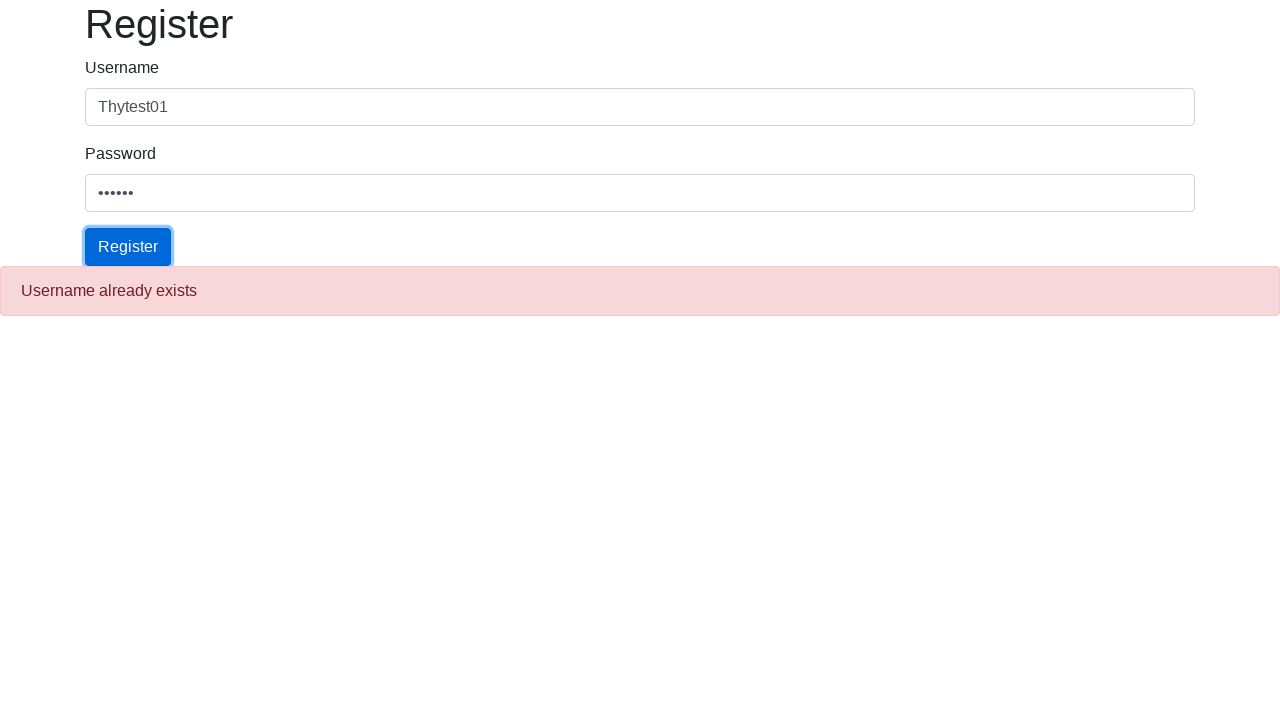

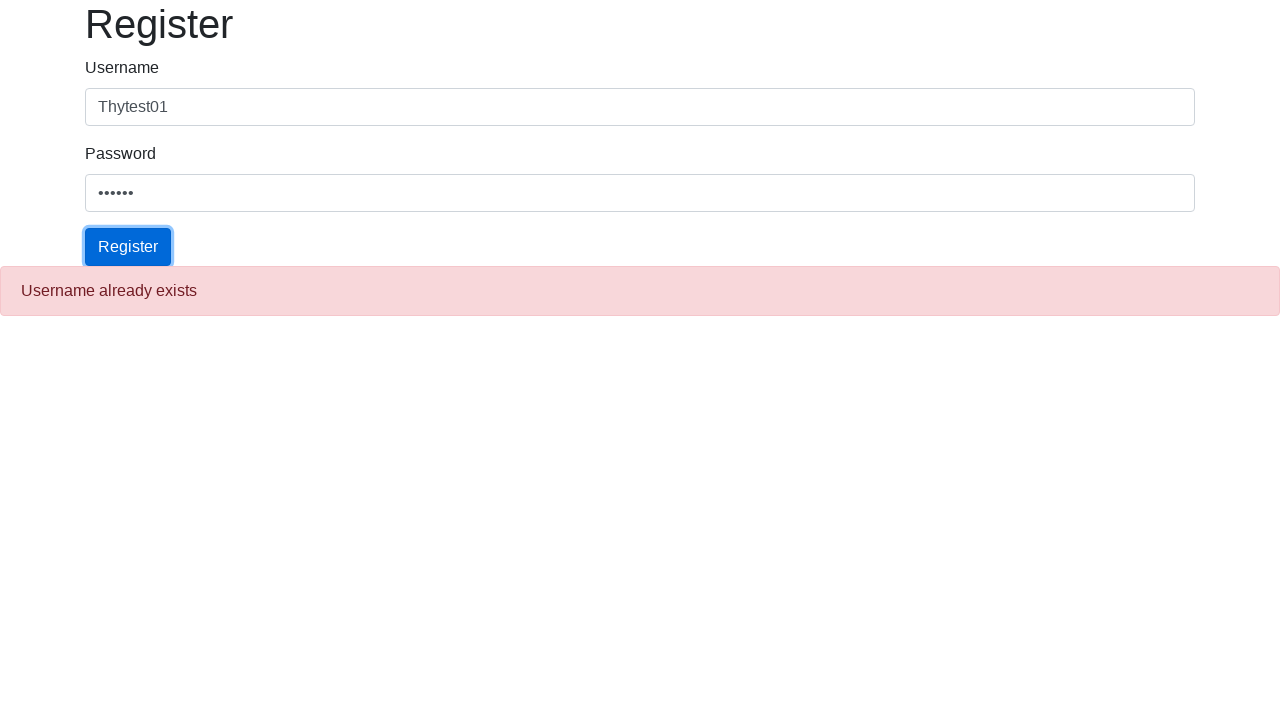